Opens a YouTube video page and verifies that the page loads successfully

Starting URL: https://www.youtube.com/watch?v=dQw4w9WgXcQ&ab_channel=RickAstley

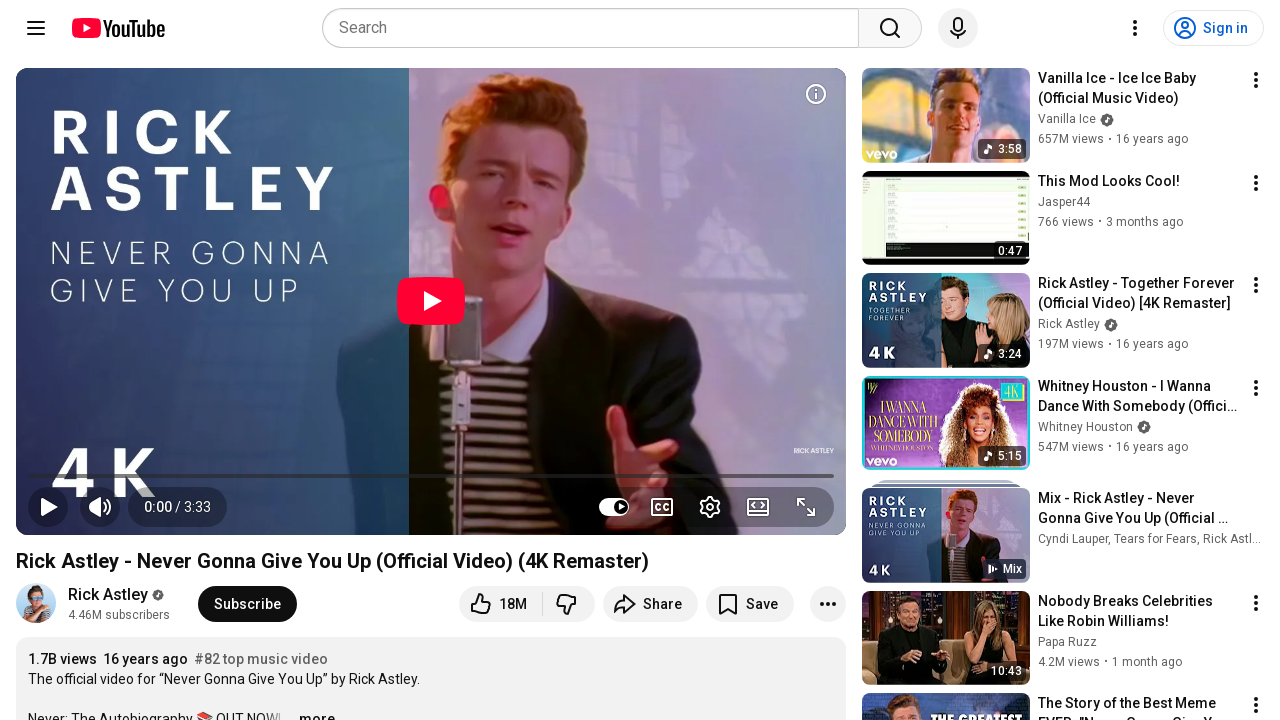

Waited for YouTube video player to load
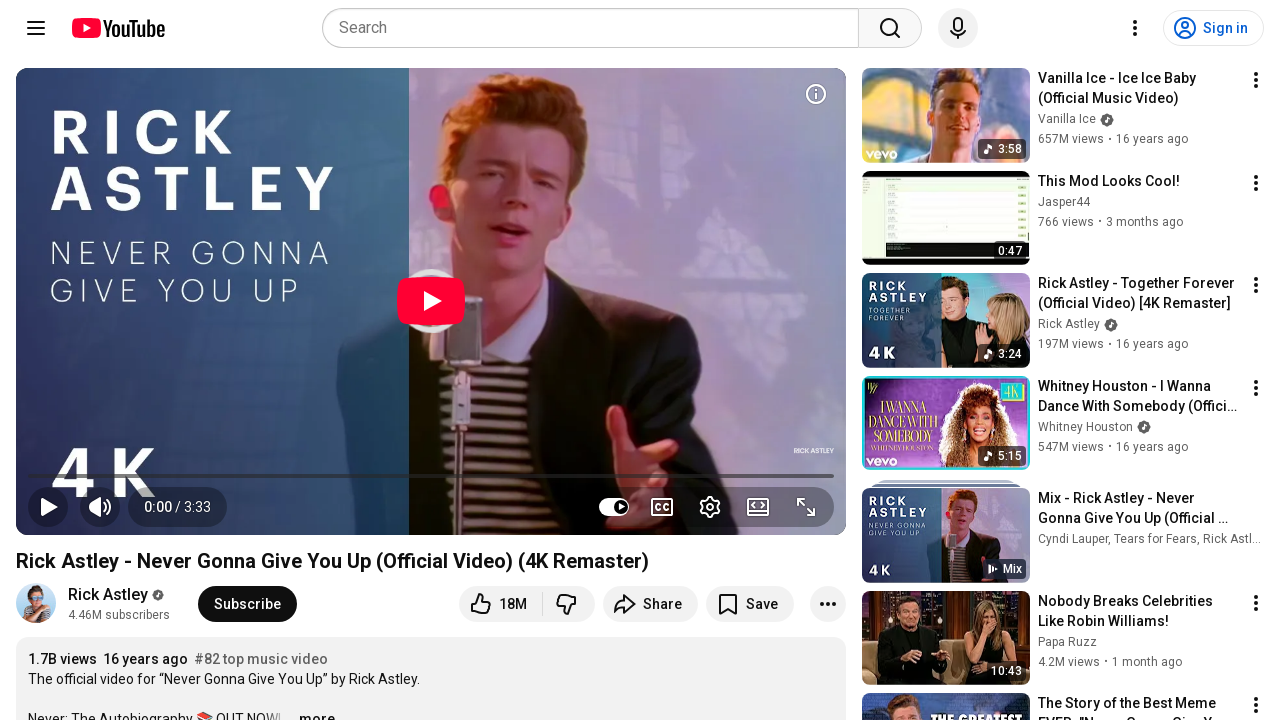

Retrieved page title
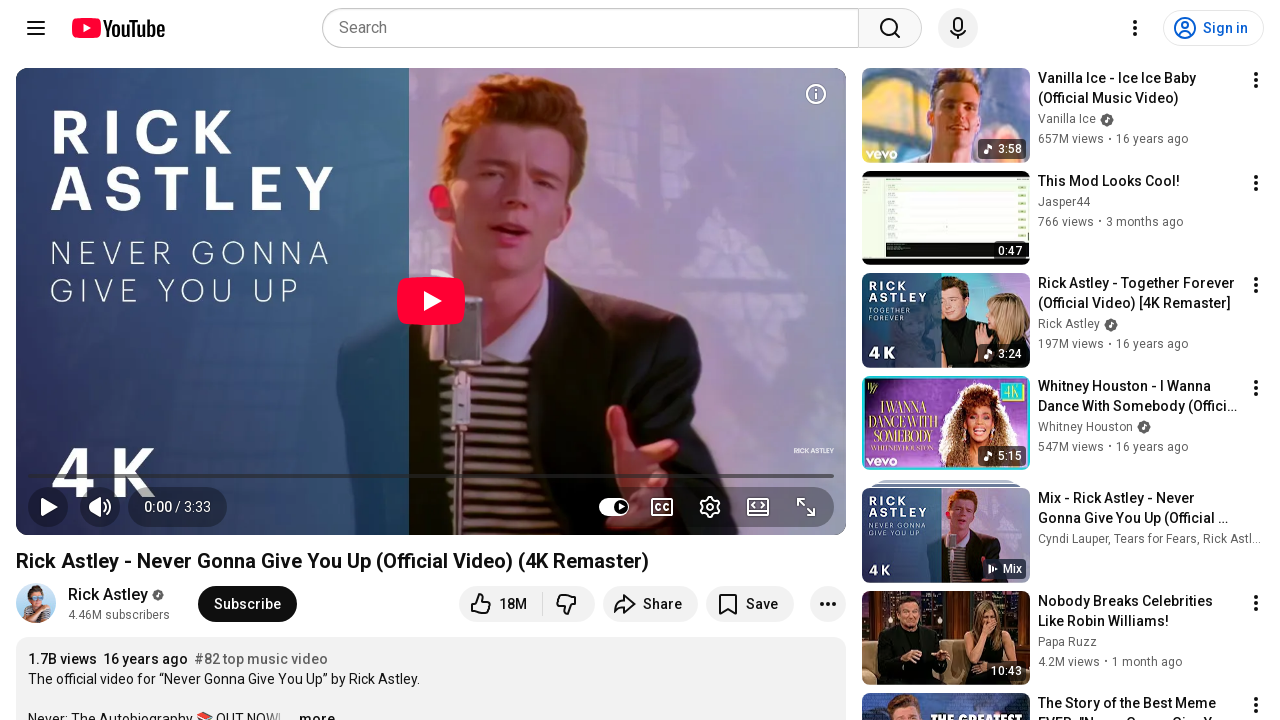

Verified page title contains 'YouTube' or 'Rick Astley'
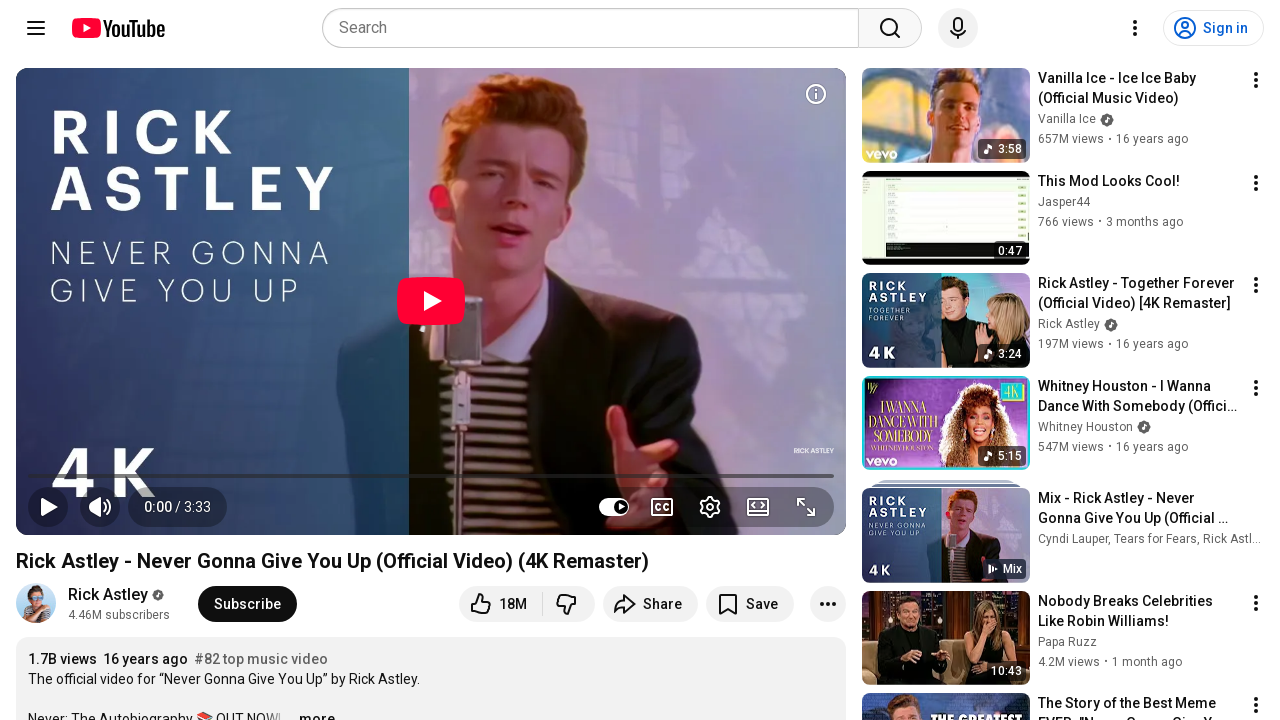

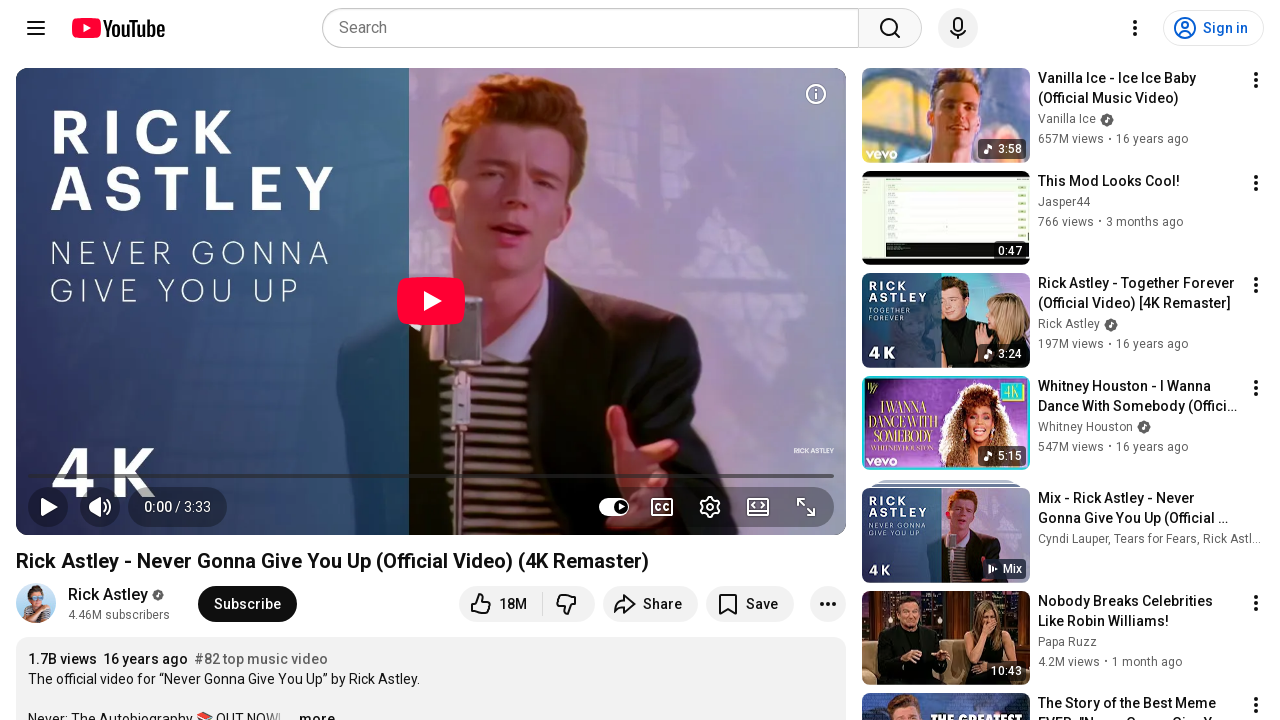